Finds the first element with a specific class name and retrieves its text

Starting URL: https://acctabootcamp.github.io/site/examples/locators

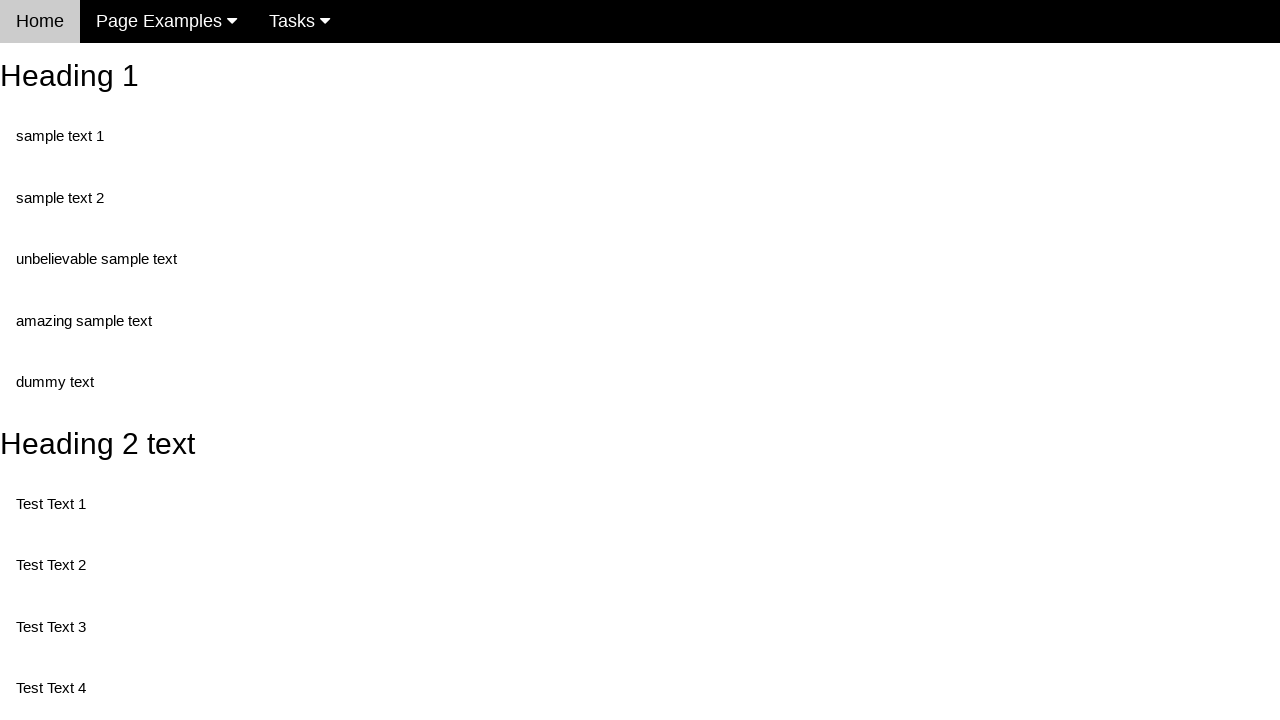

Navigated to locators example page
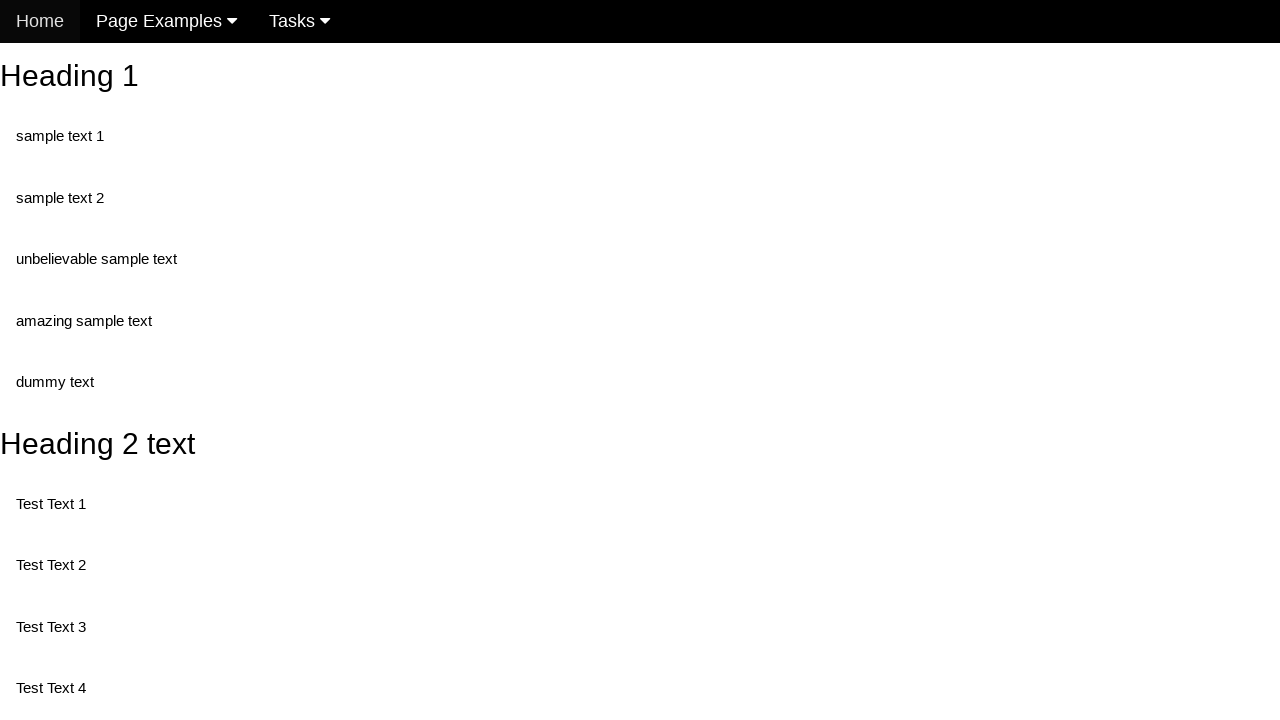

Found first element with class 'text' and retrieved its text content
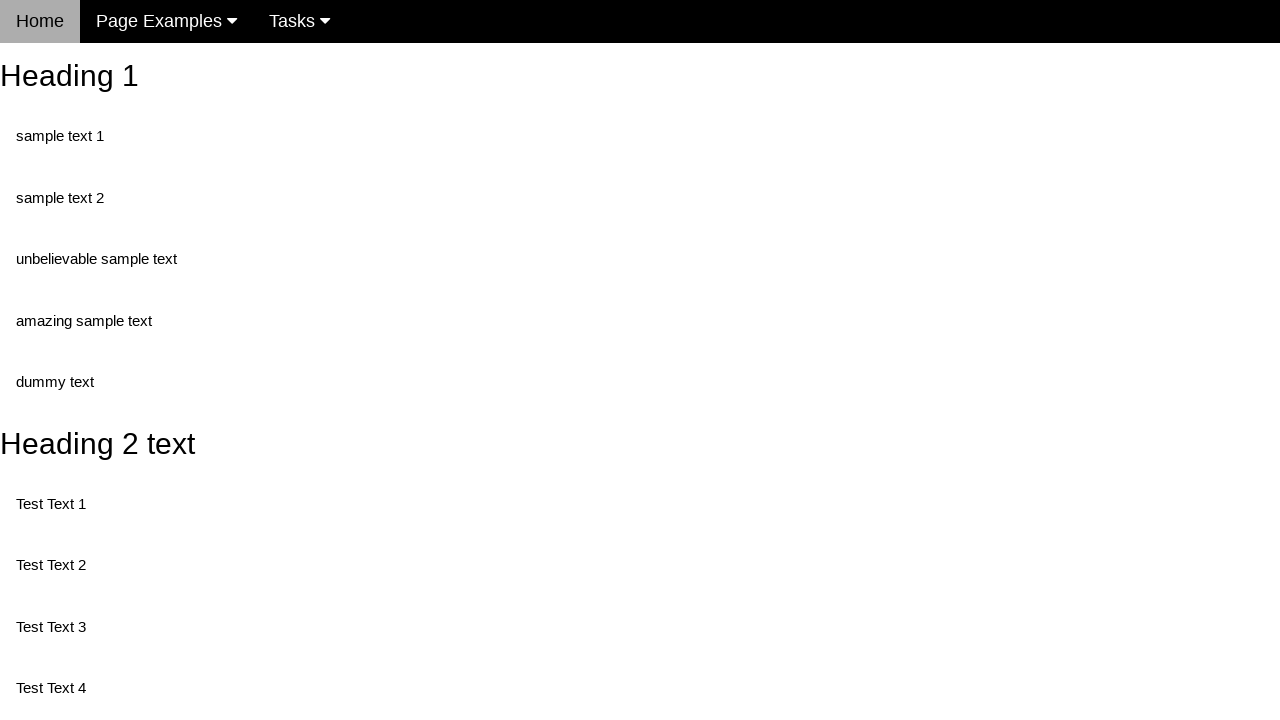

Printed text content: sample text 1
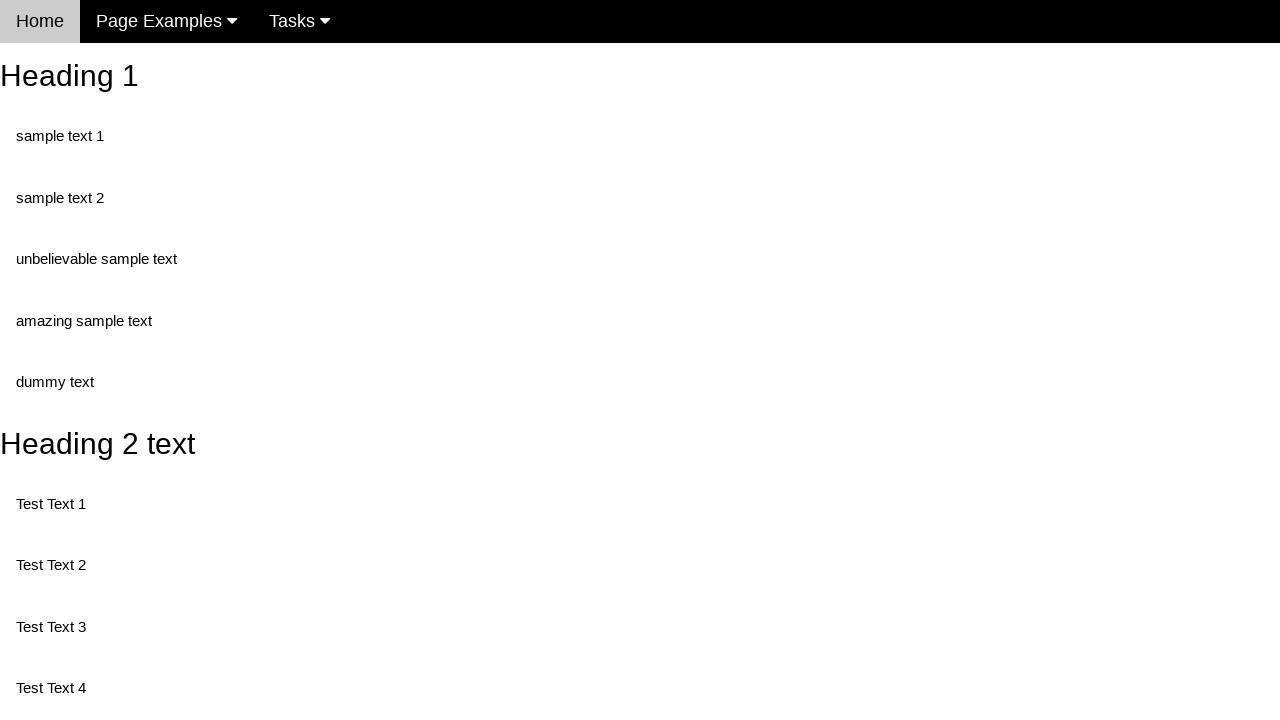

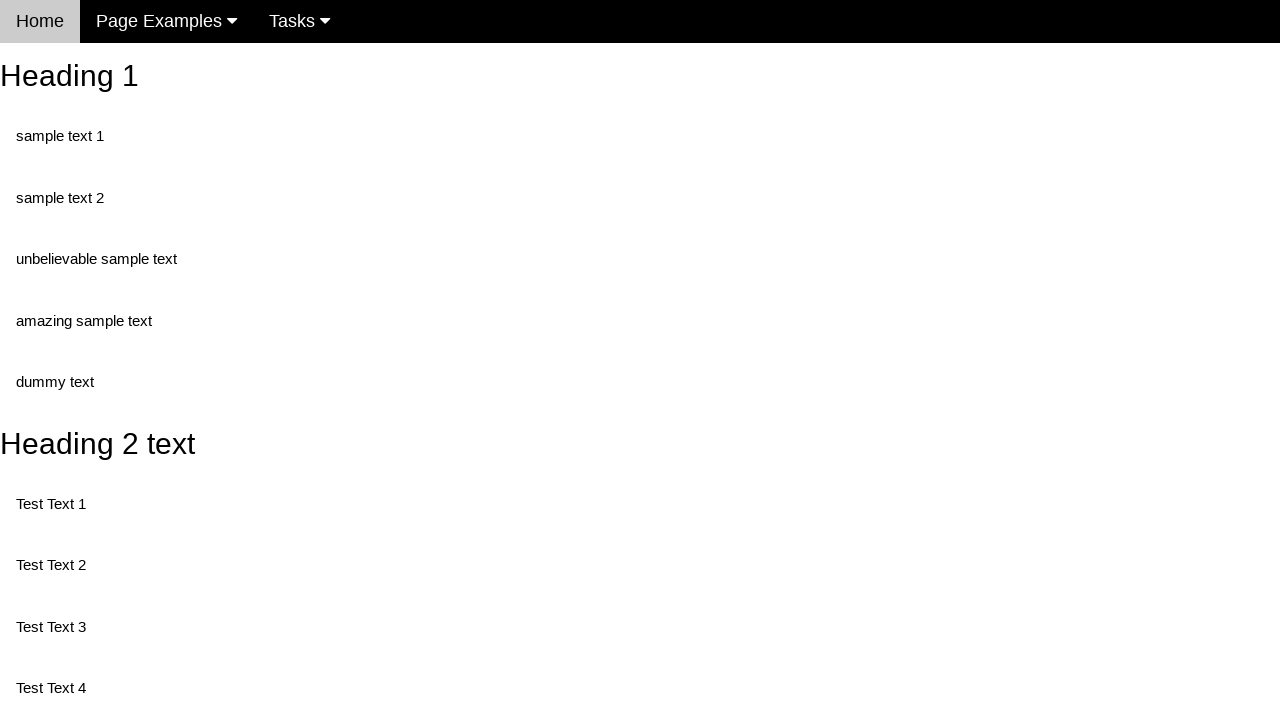